Tests the popup consultation form on the large projects page by opening the popup, filling email and phone fields, and submitting.

Starting URL: https://www.metawebart.com/en/page/large_projects-ru

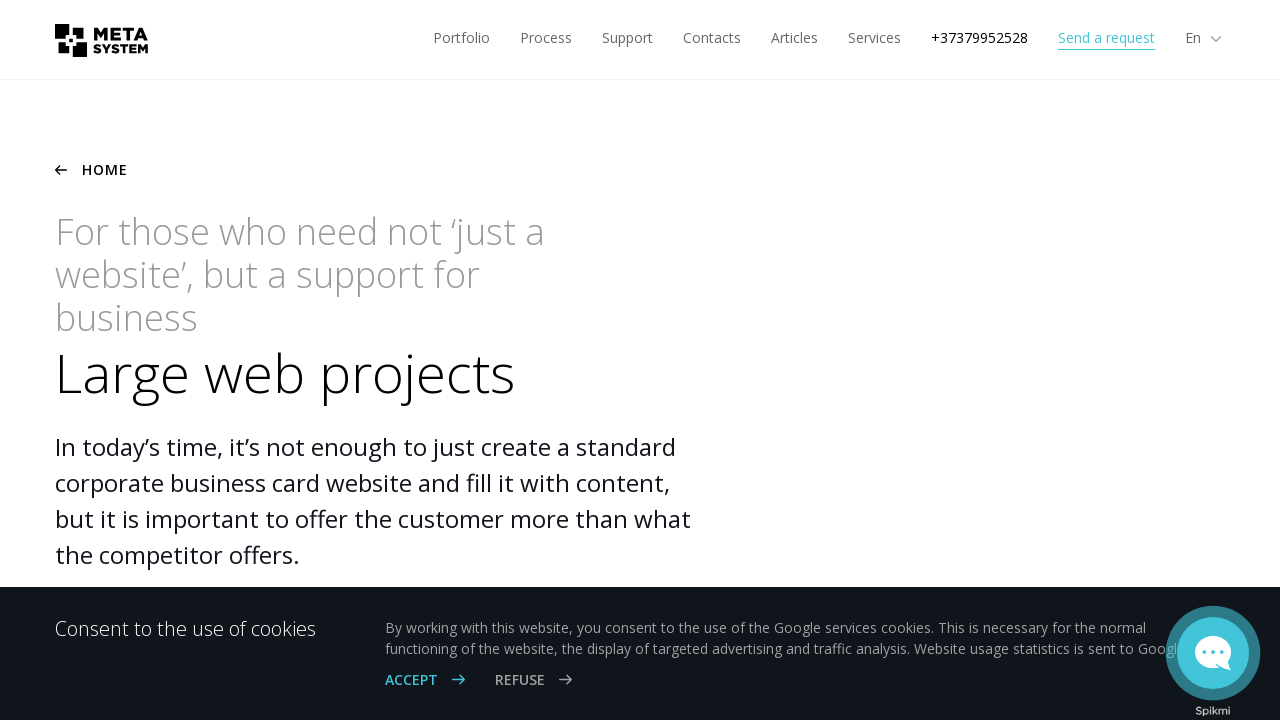

Waited for consultation button to appear
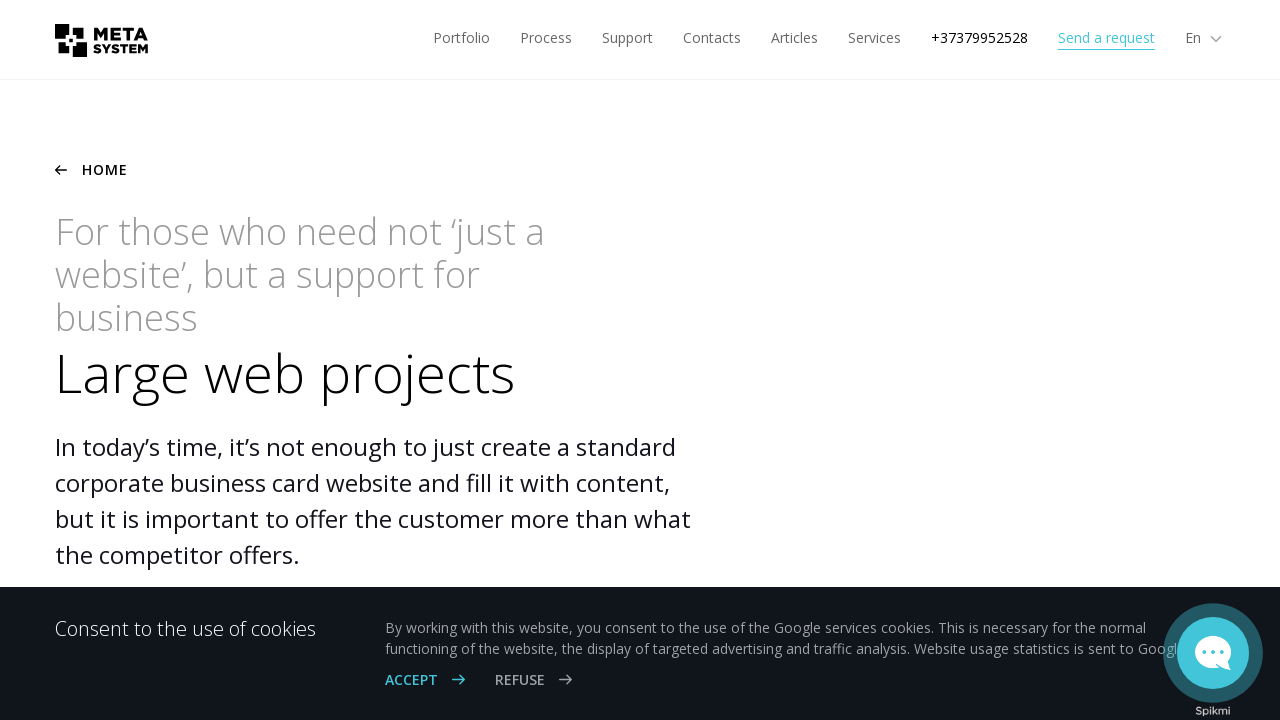

Clicked consultation button to open popup at (1106, 34) on #consultation-button
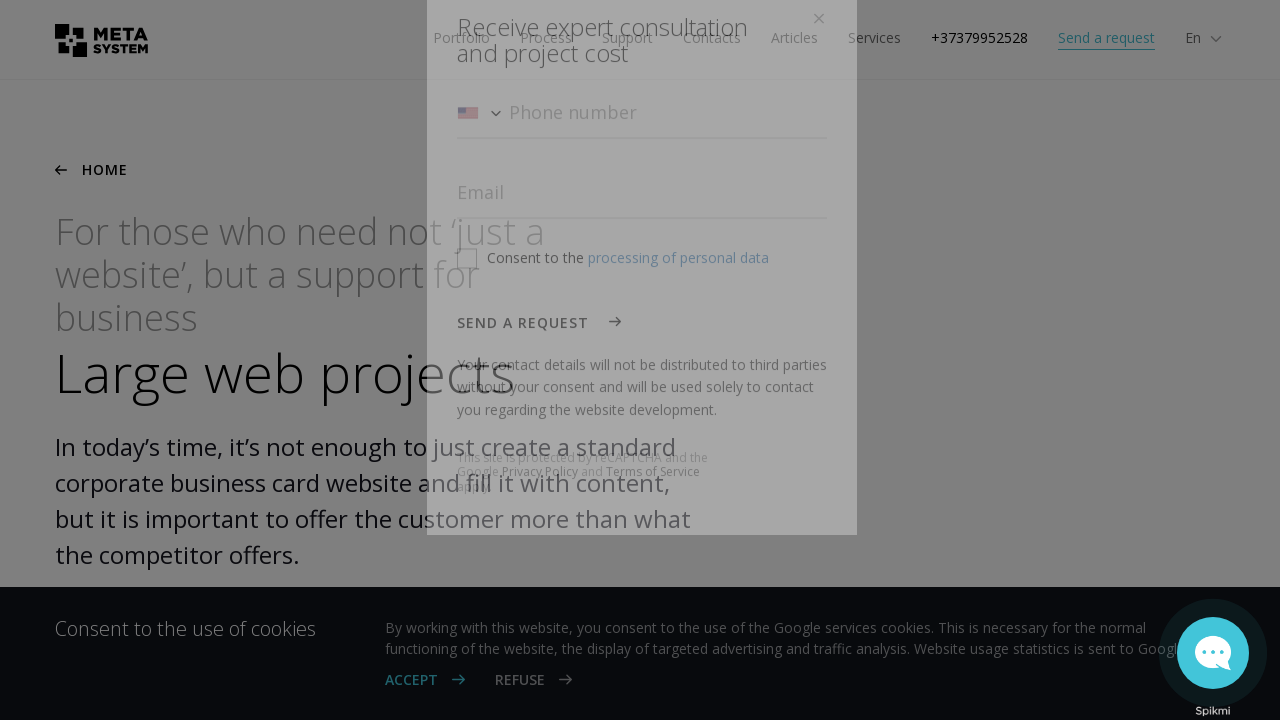

Popup consultation form became visible
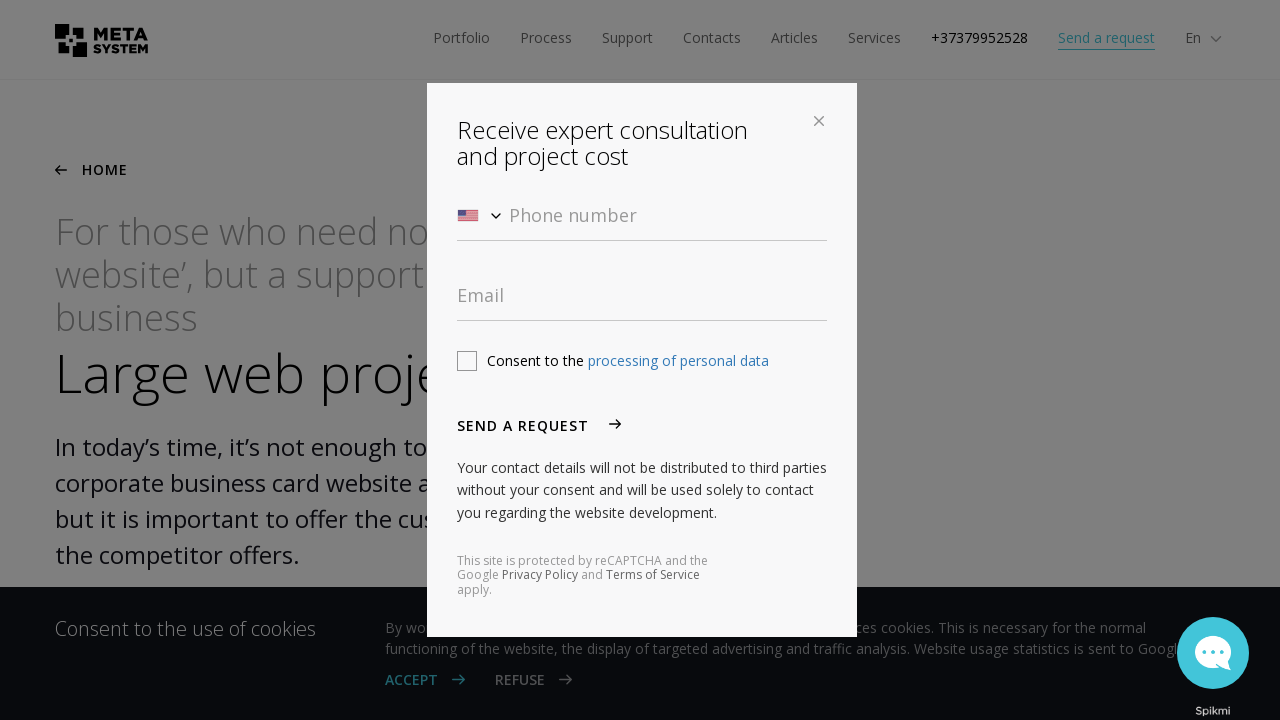

Filled email field with 'mark.aborchie@gmail.com' on #modal_consult input[name='email']
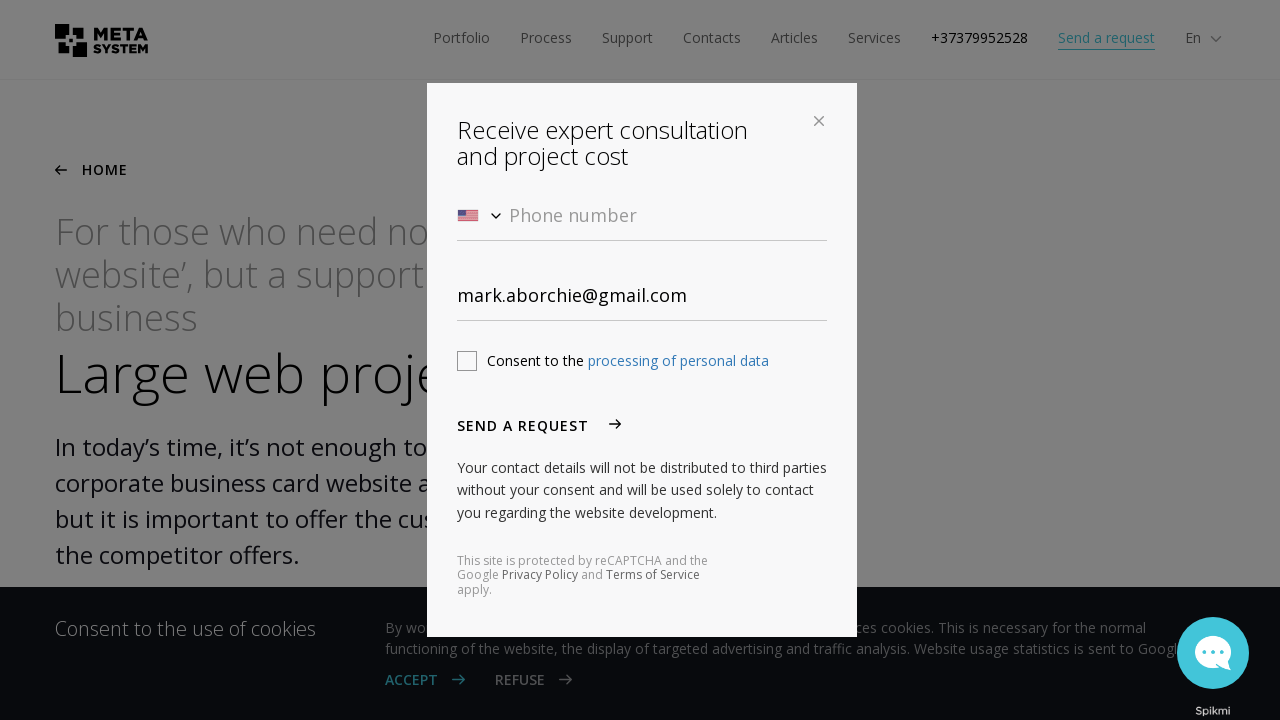

Filled phone field with '11111111' on #modal_consult input[type='tel']
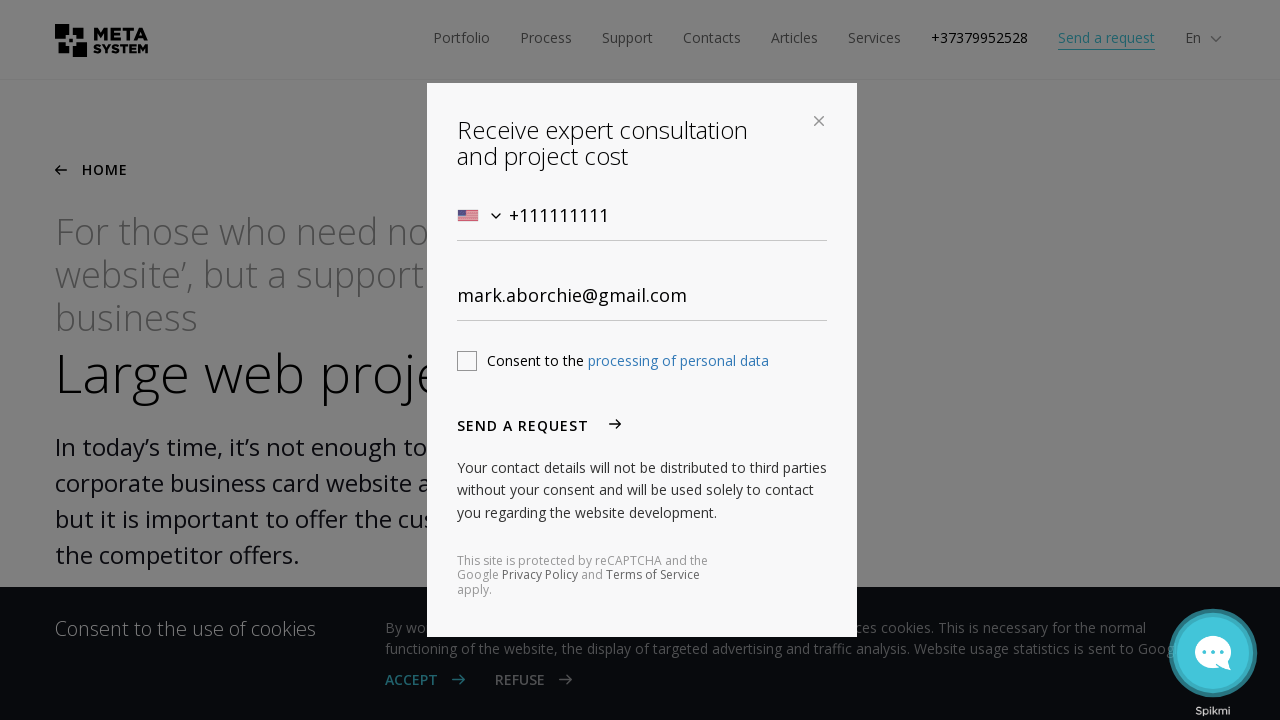

Located checkbox element in the form
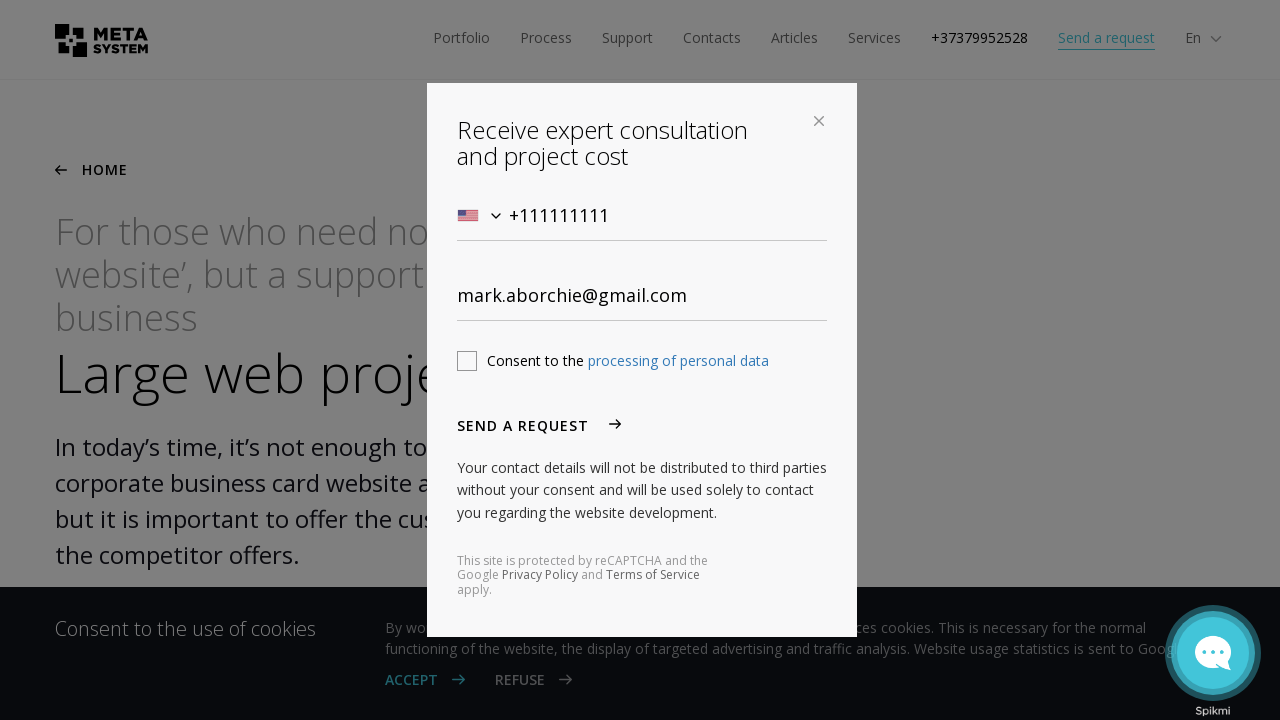

Clicked checkbox label to check the agreement at (628, 361) on #modal_consult label[for='c-terms111']
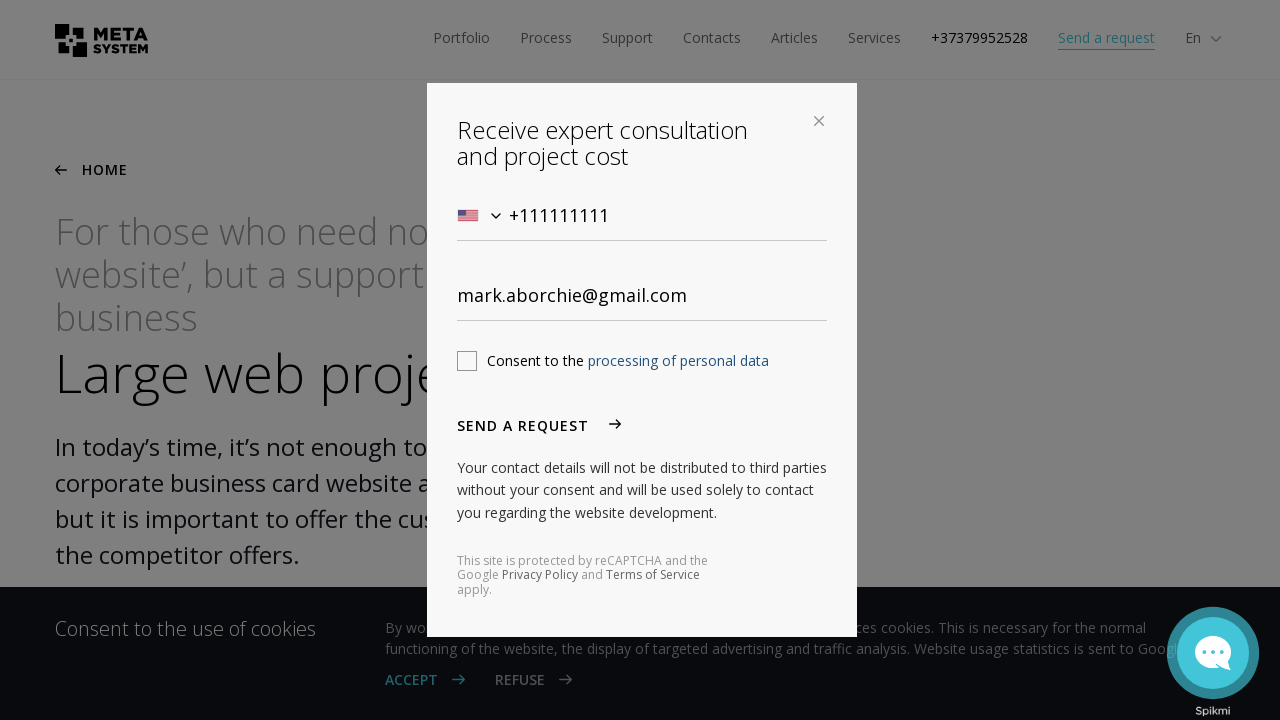

Clicked feedback_submit button to submit the form at (539, 425) on a.feedback_submit
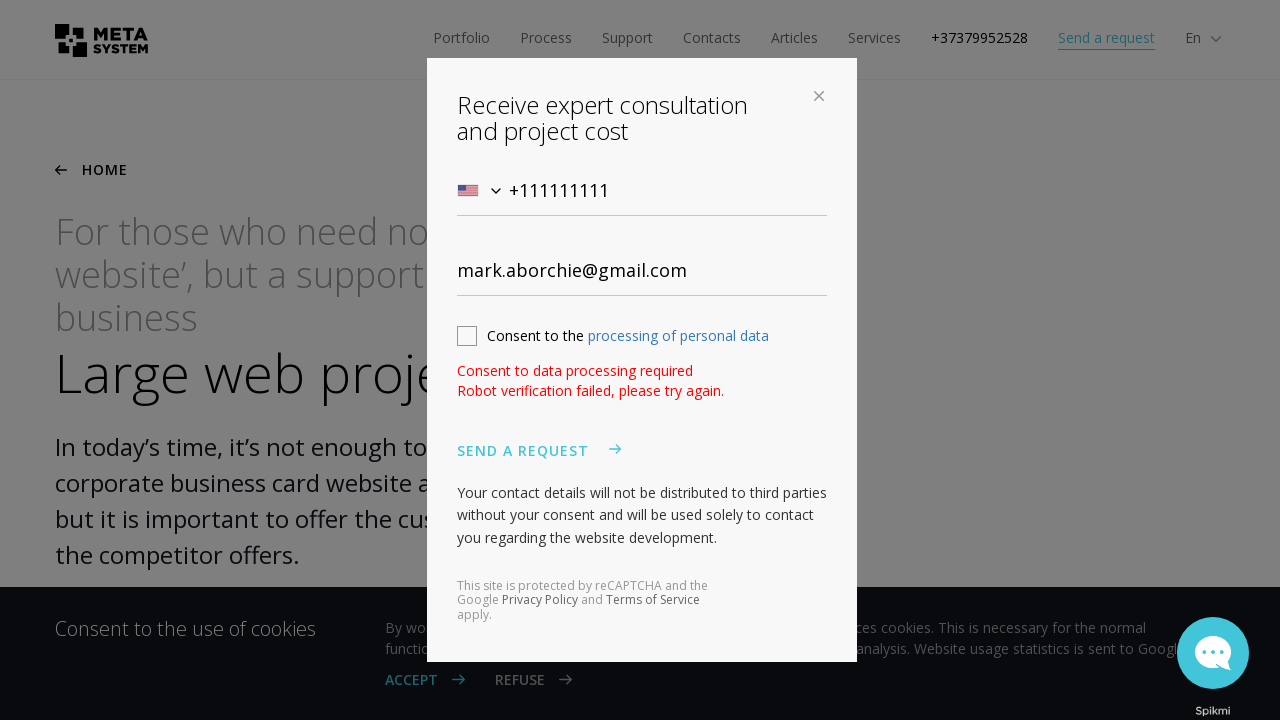

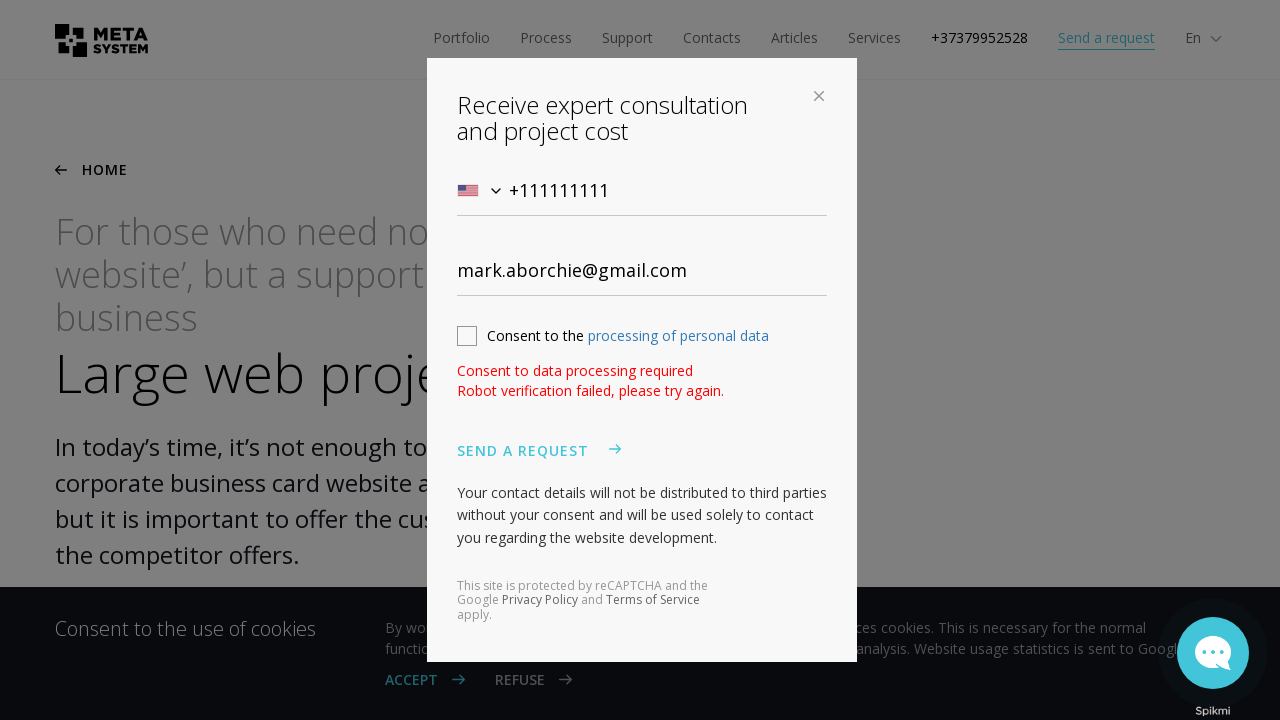